Tests that the form accepts negative age value by filling name, email, and age fields

Starting URL: https://davi-vert.vercel.app/index.html

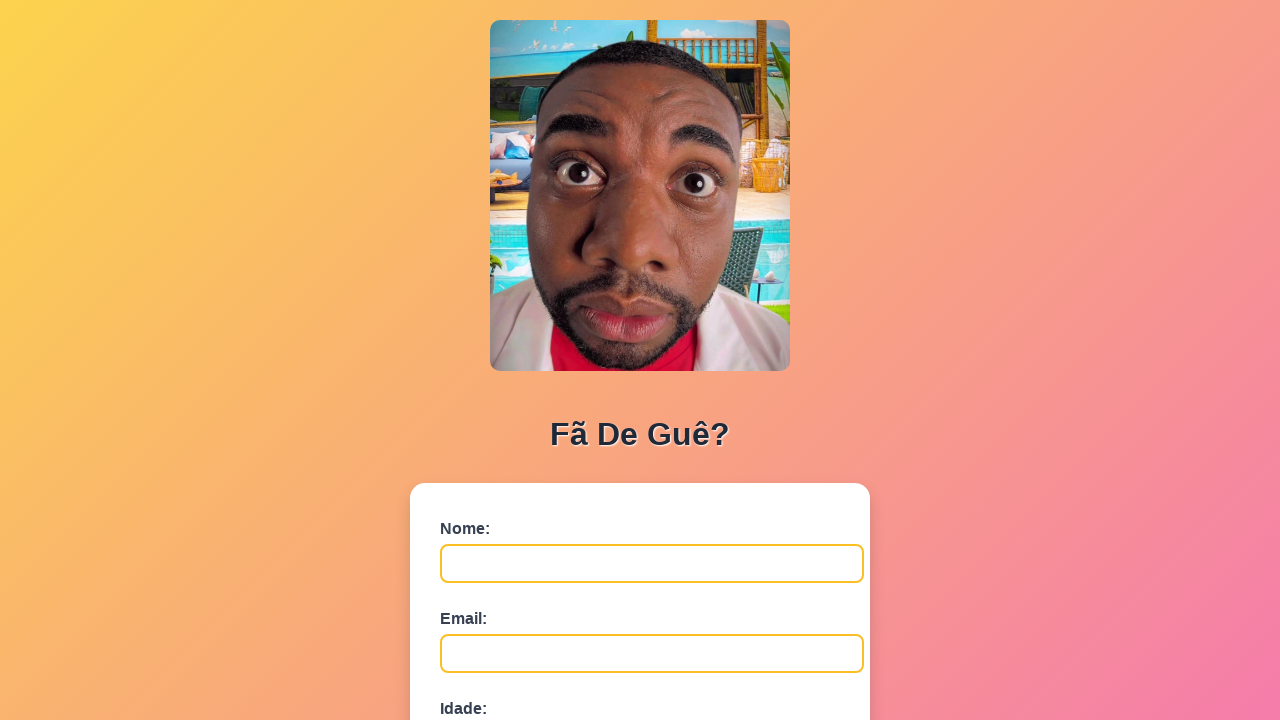

Cleared localStorage
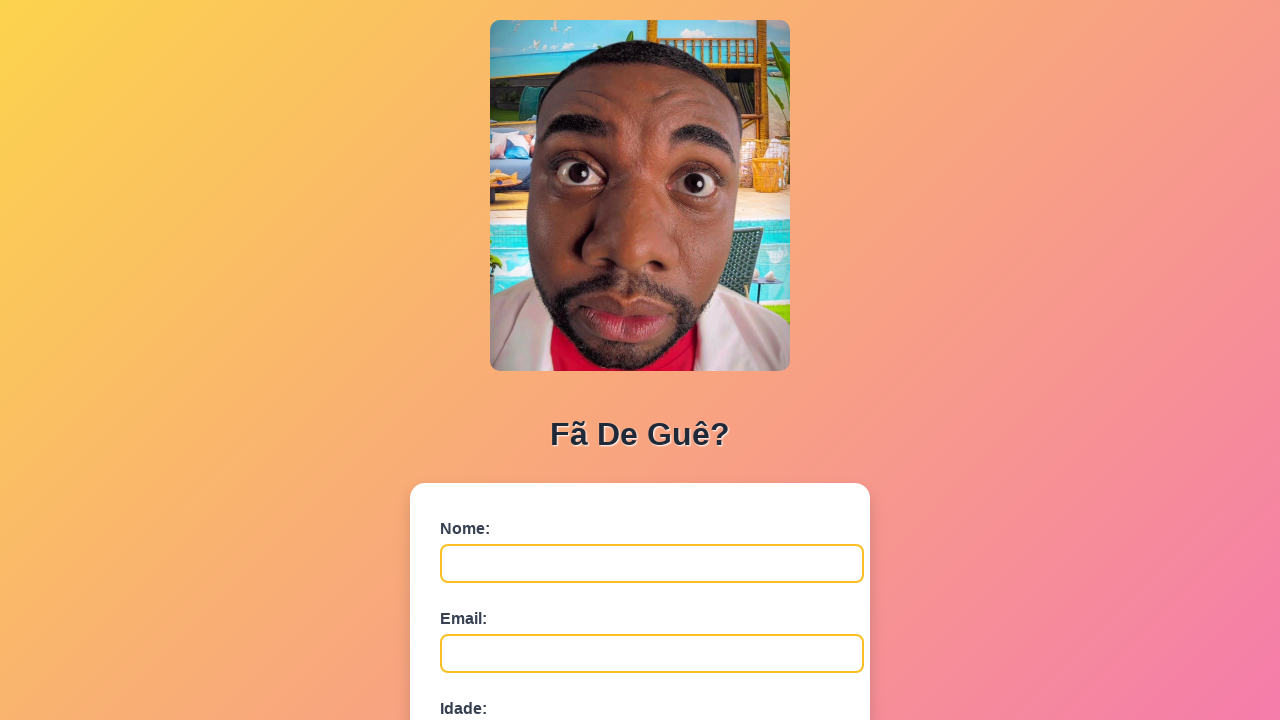

Filled name field with 'Ana Pereira' on #nome
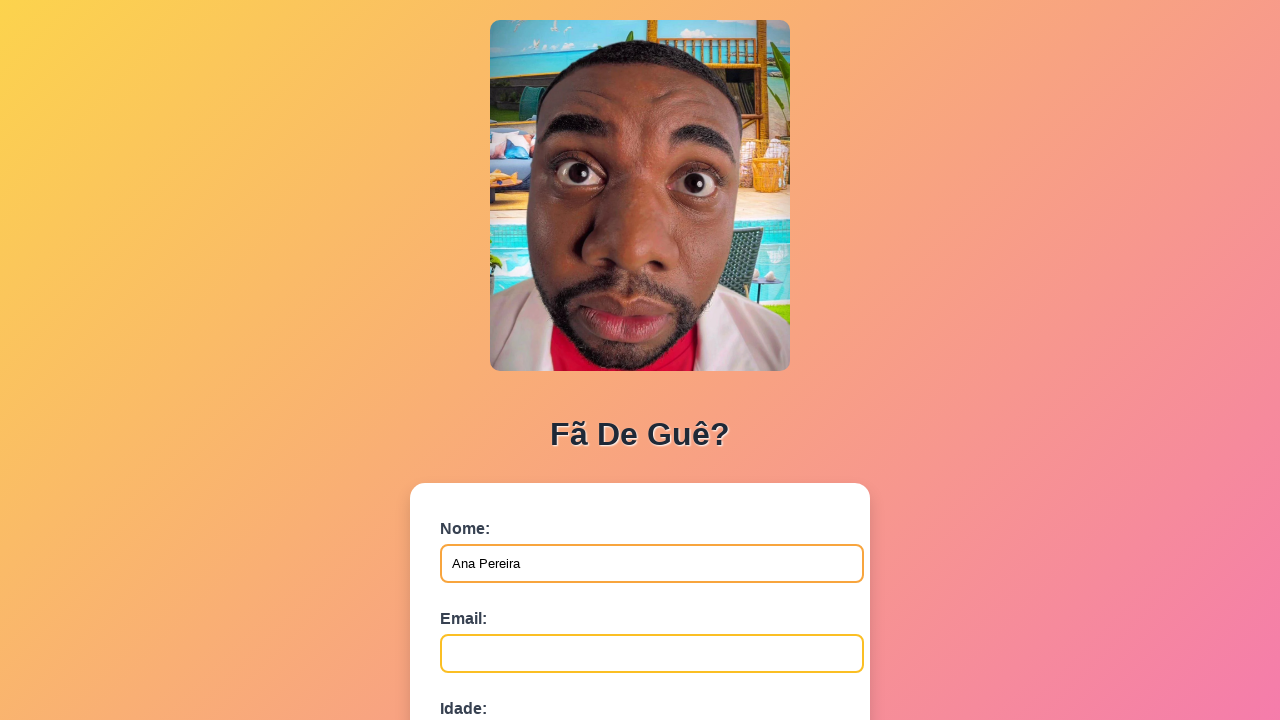

Filled email field with 'ana.pereira@example.com' on #email
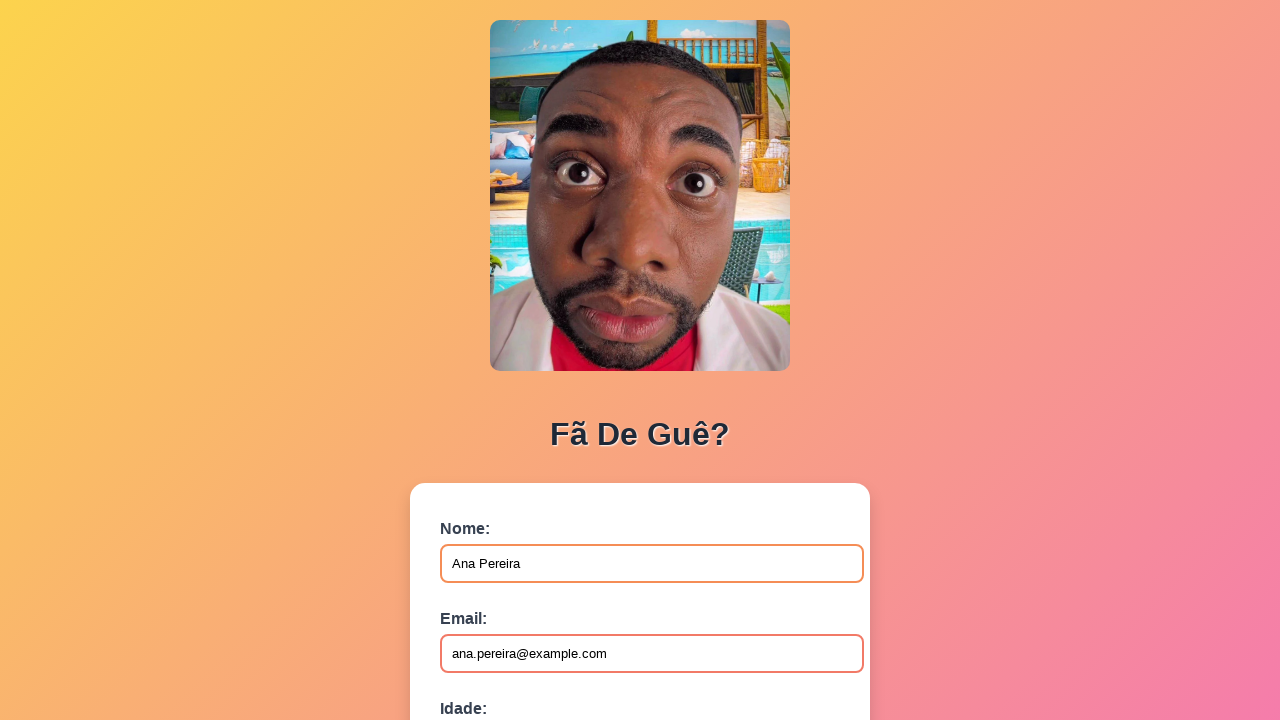

Filled age field with negative value '-5' on #idade
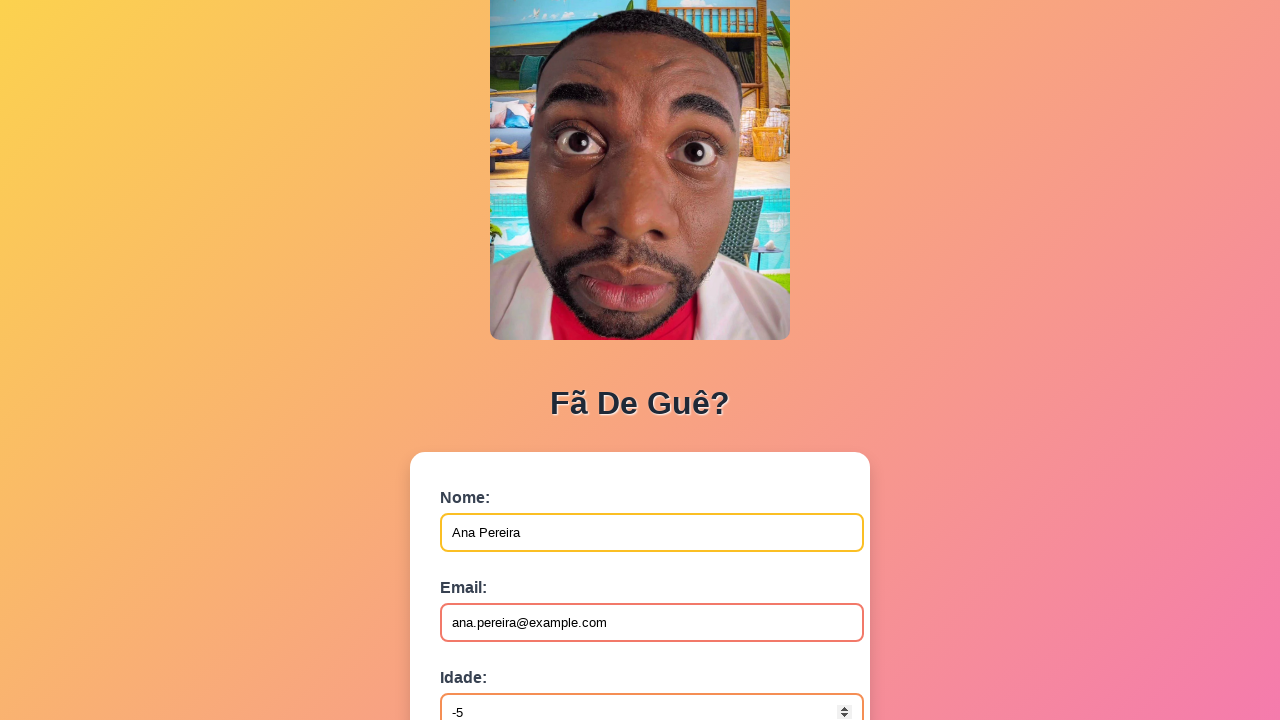

Clicked submit button to submit the form at (490, 569) on button[type='submit']
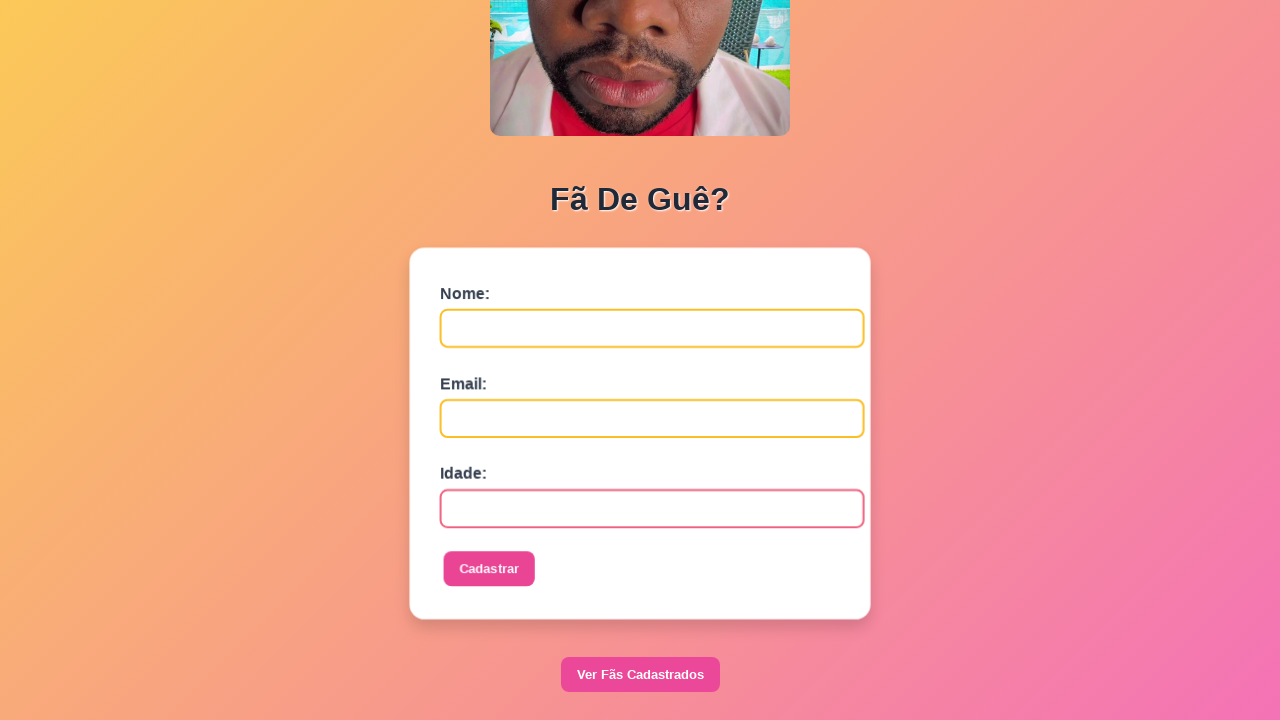

Waited 500ms for form response or alert
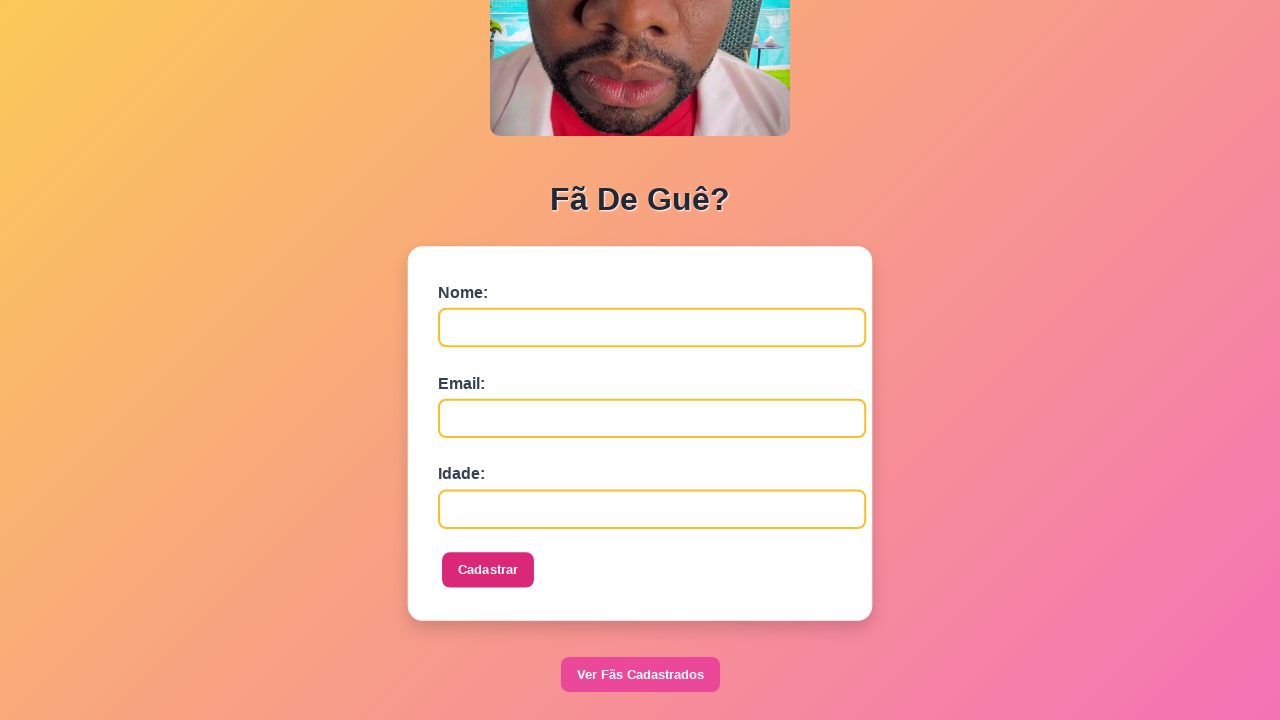

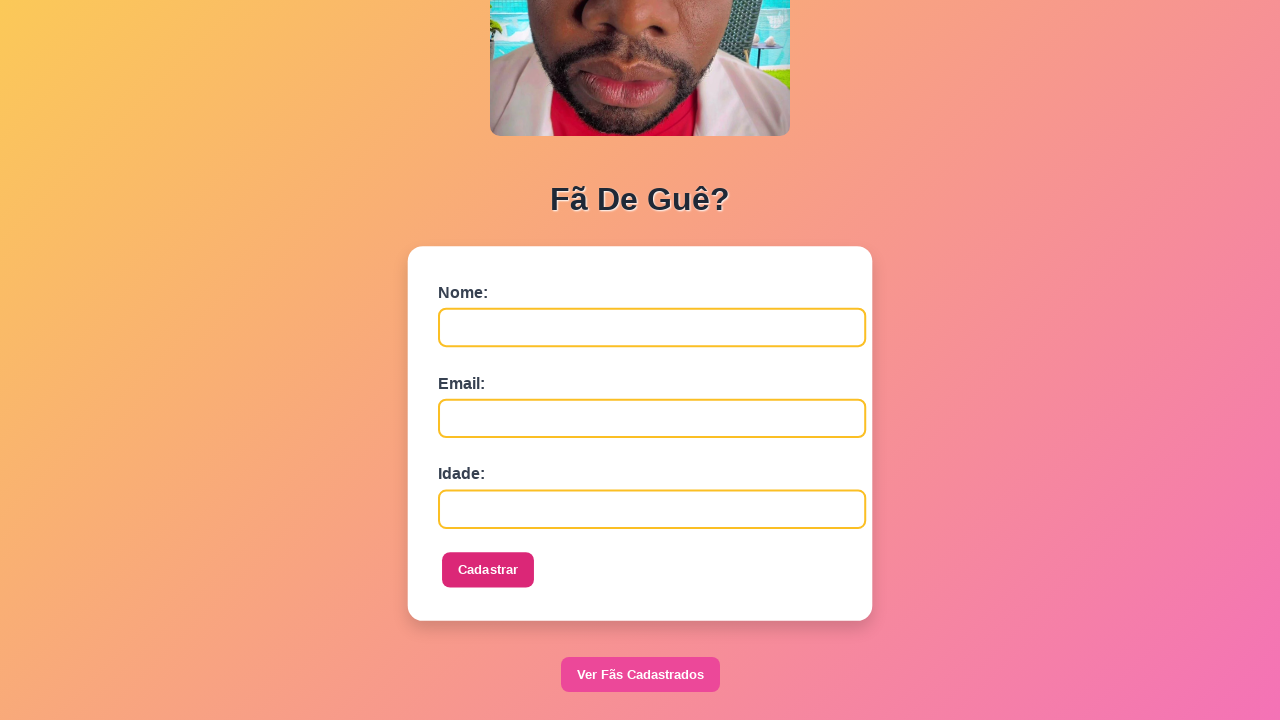